Tests dynamic loading without implicit wait by clicking Start button and verifying Hello World text appears

Starting URL: https://automationfc.github.io/dynamic-loading/

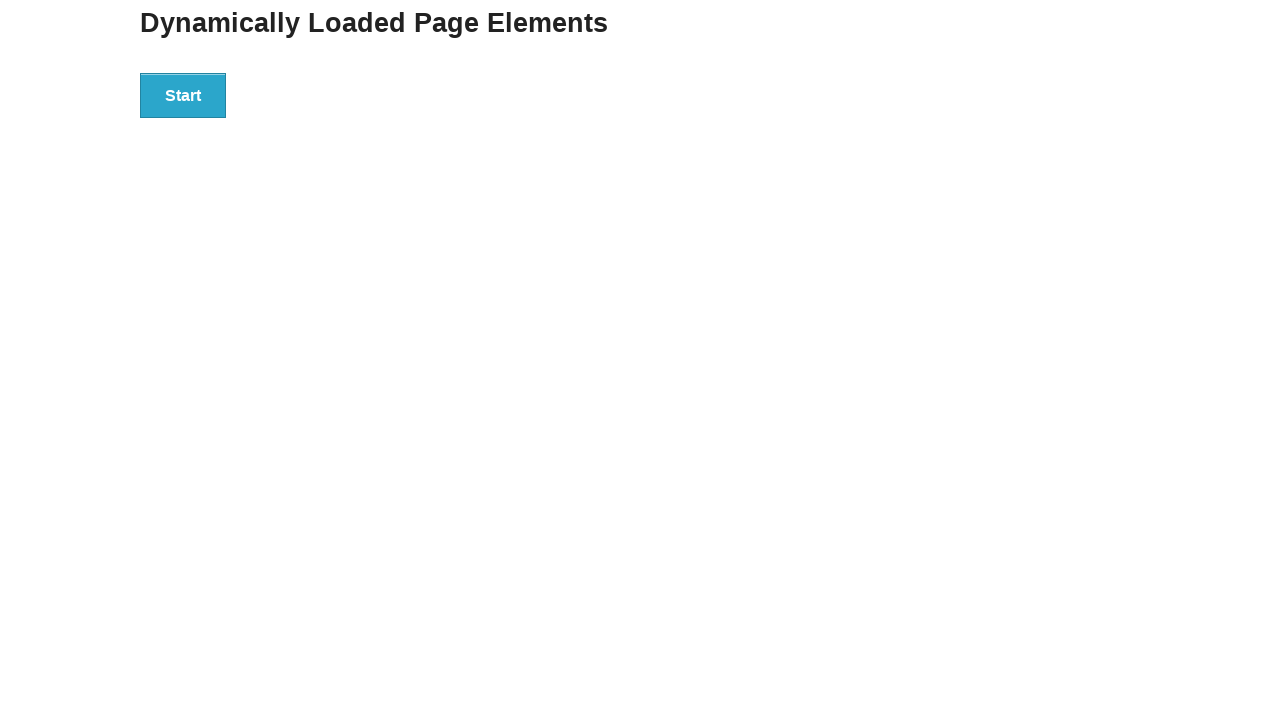

Navigated to dynamic loading test page
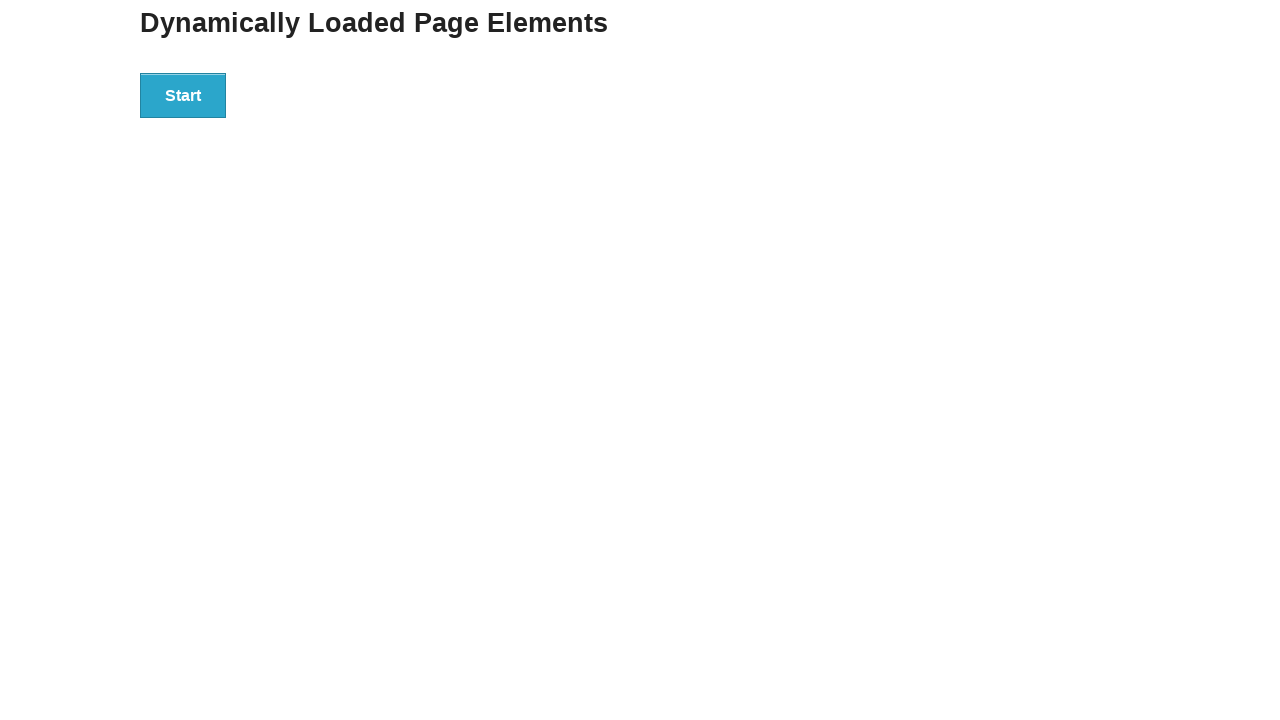

Clicked Start button to trigger dynamic loading at (183, 95) on xpath=//button[text()='Start']
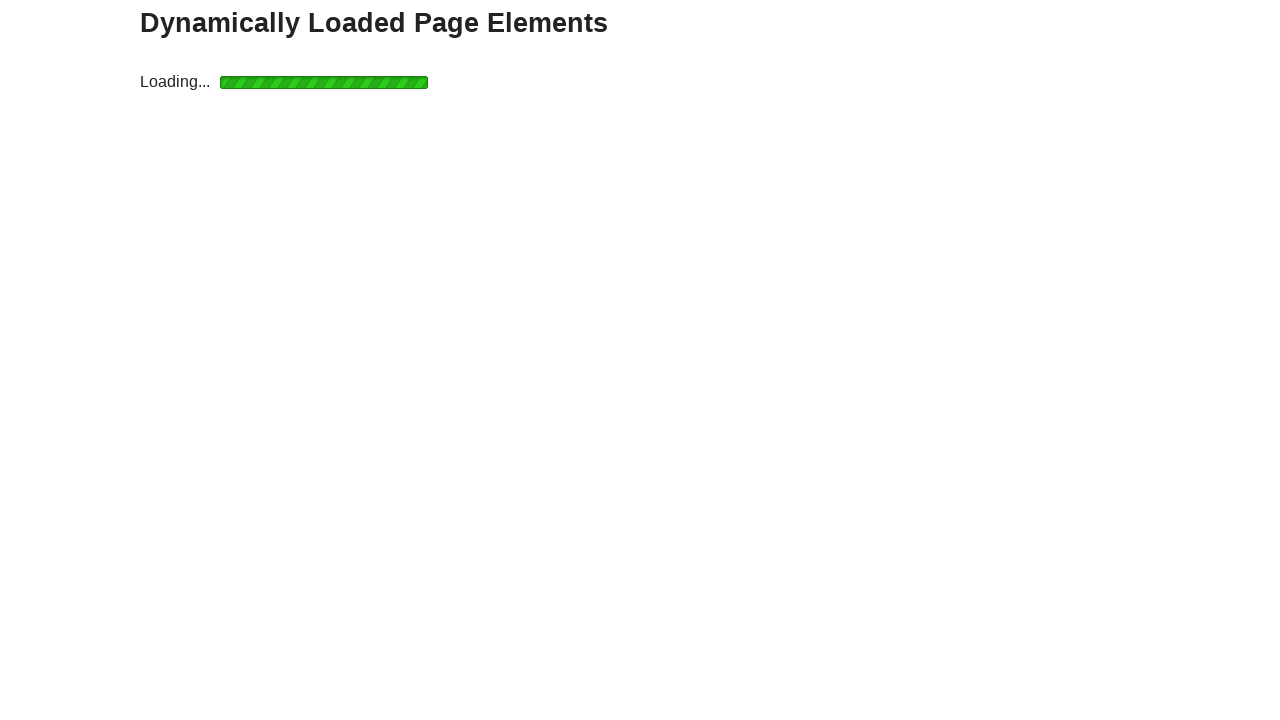

Hello World text appeared after dynamic loading
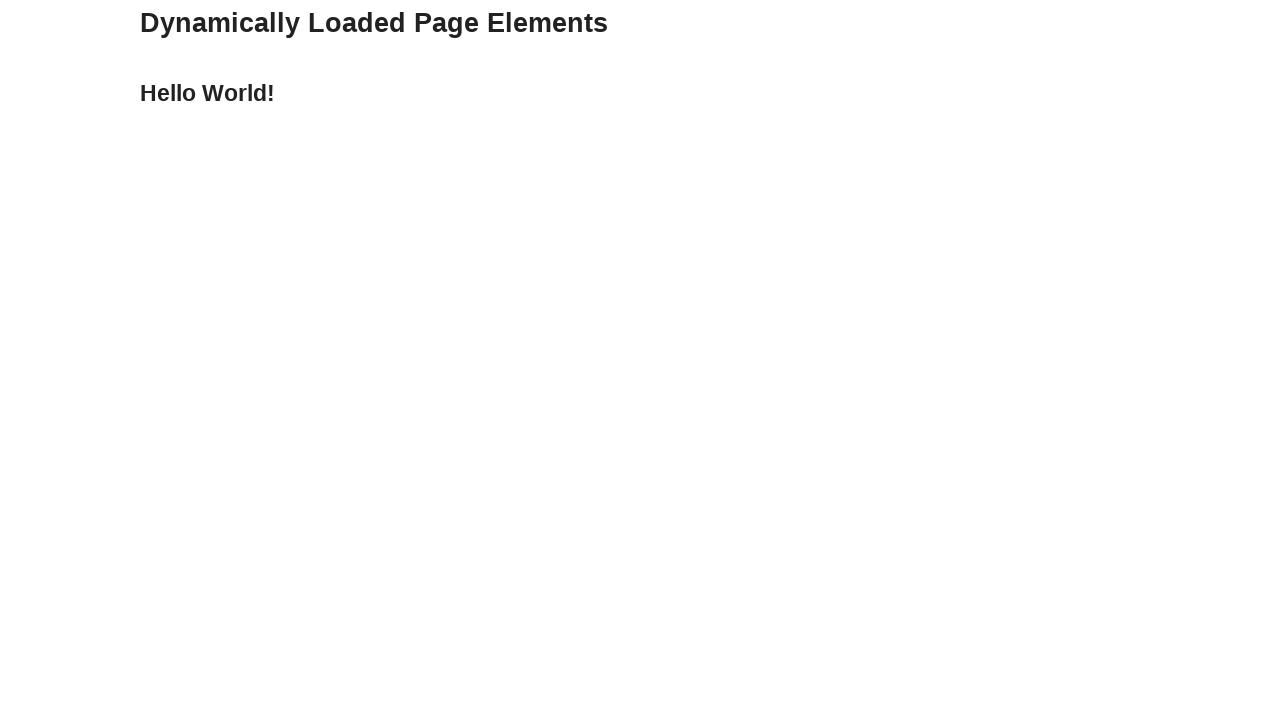

Verified that the text content is 'Hello World!'
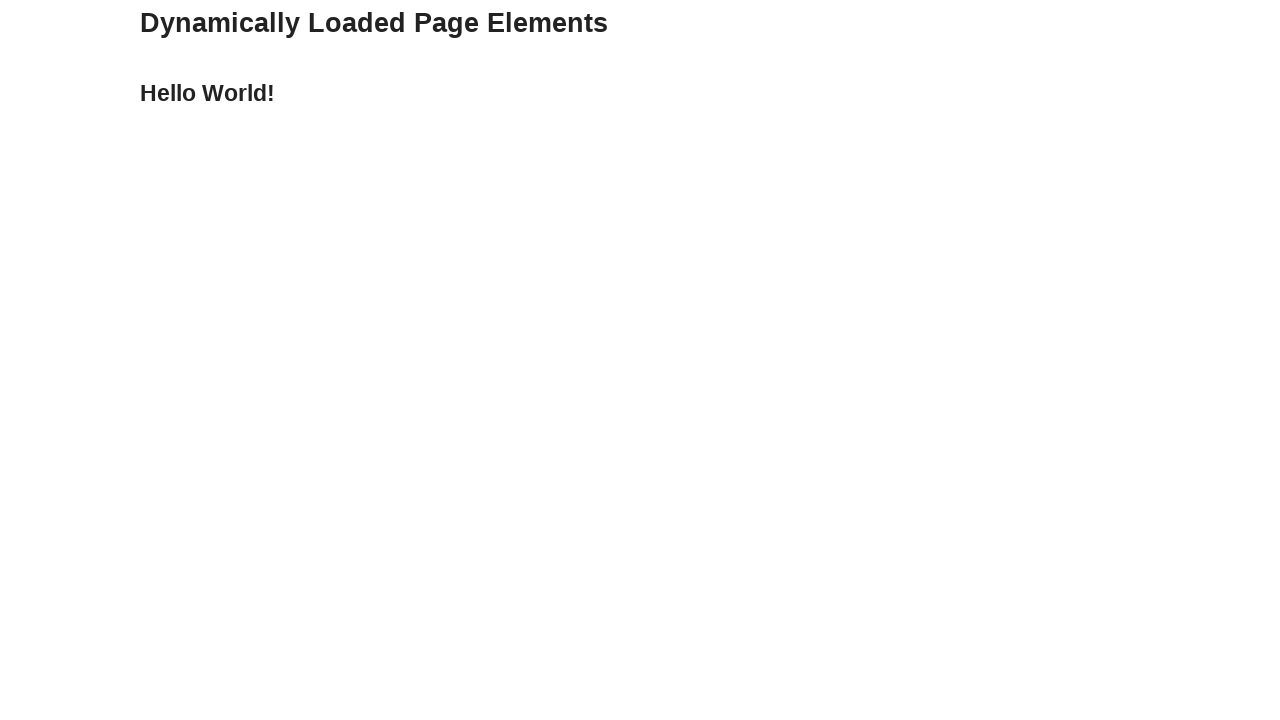

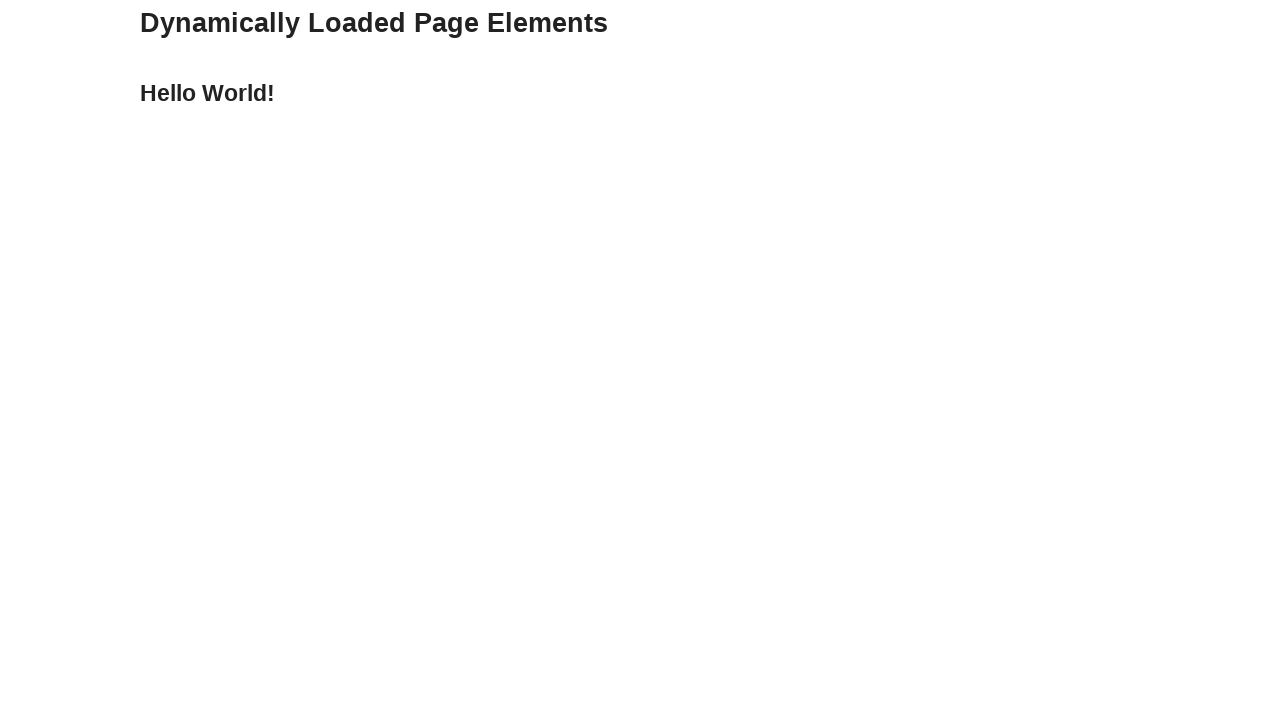